Tests clearing the complete state of all items by checking and then unchecking the toggle all checkbox

Starting URL: https://demo.playwright.dev/todomvc

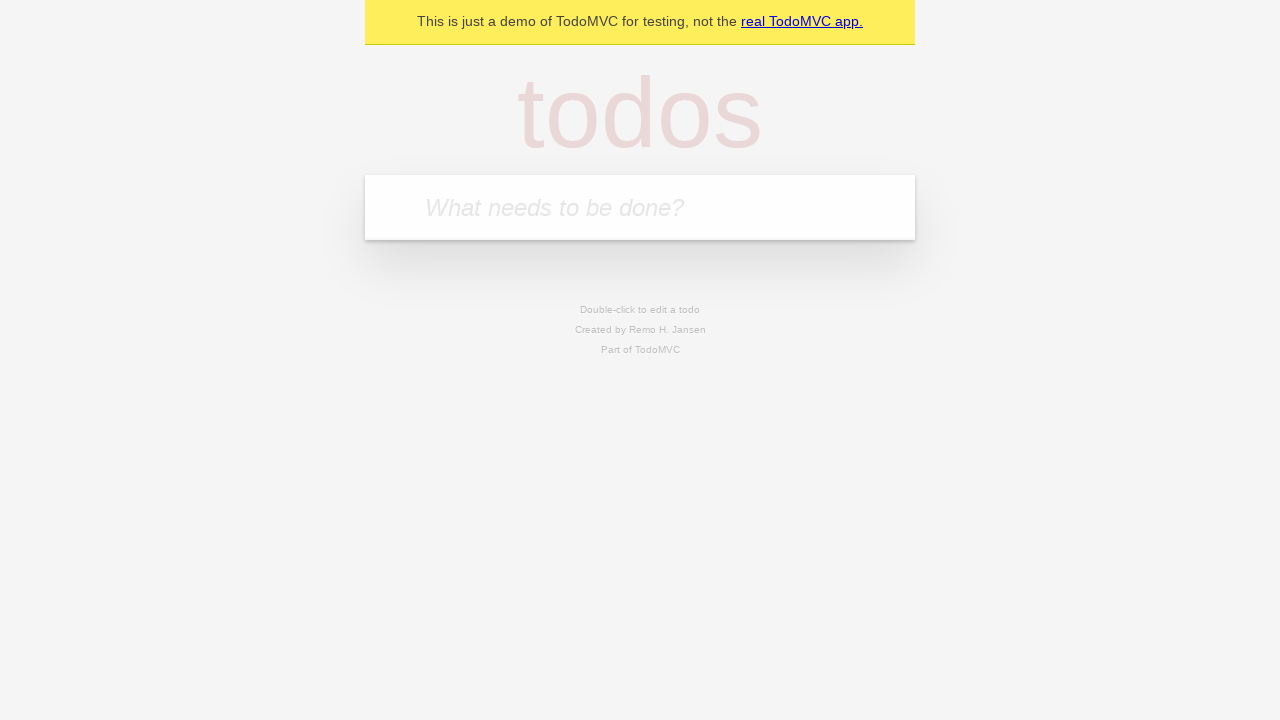

Filled todo input with 'buy some cheese' on internal:attr=[placeholder="What needs to be done?"i]
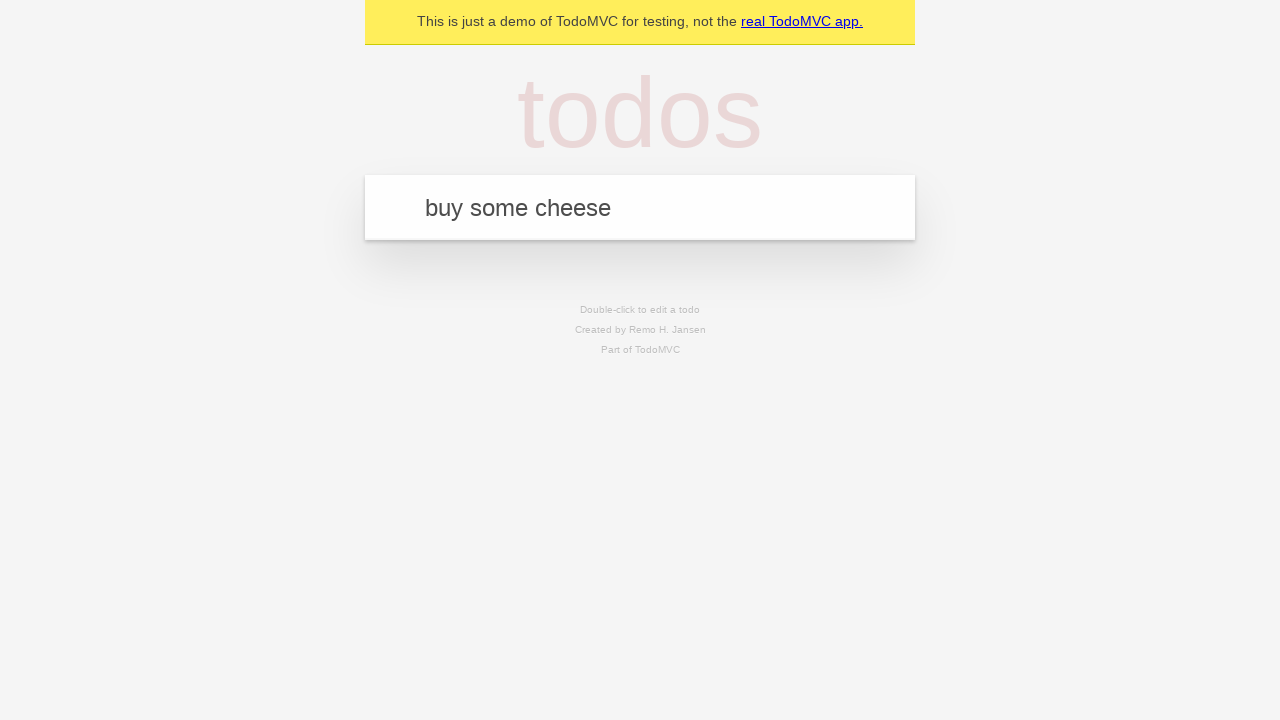

Pressed Enter to add first todo on internal:attr=[placeholder="What needs to be done?"i]
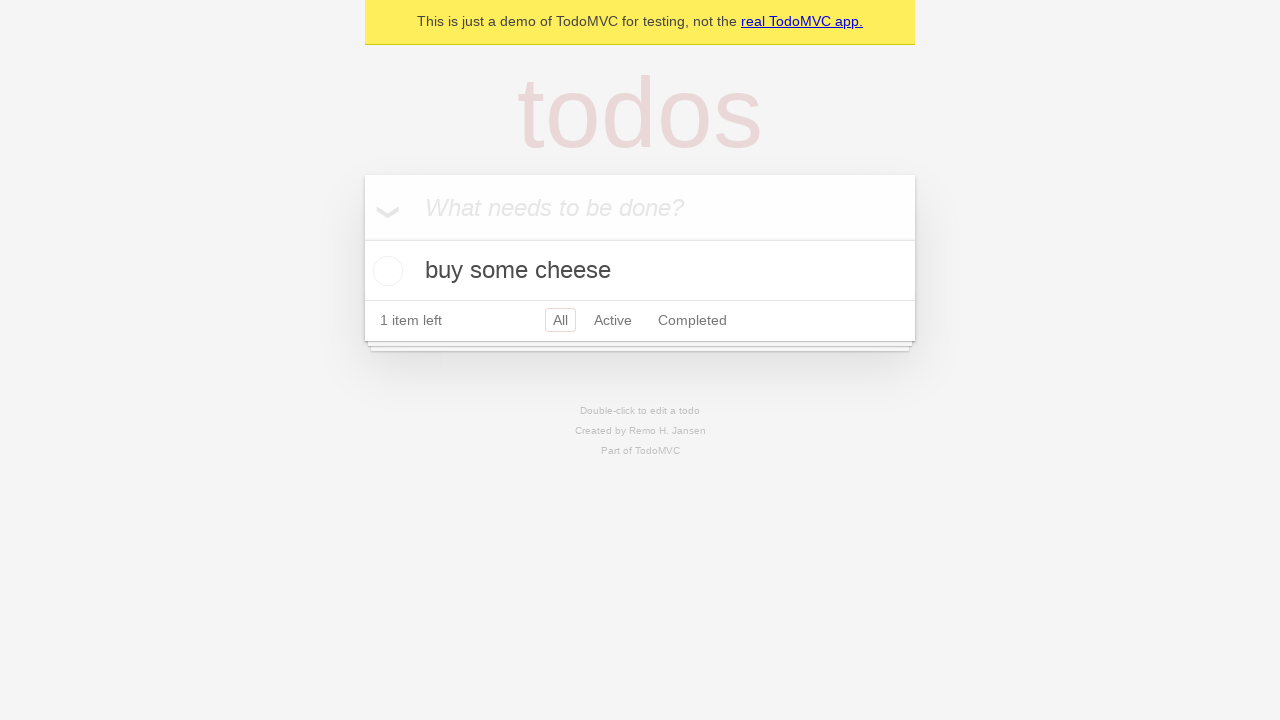

Filled todo input with 'feed the cat' on internal:attr=[placeholder="What needs to be done?"i]
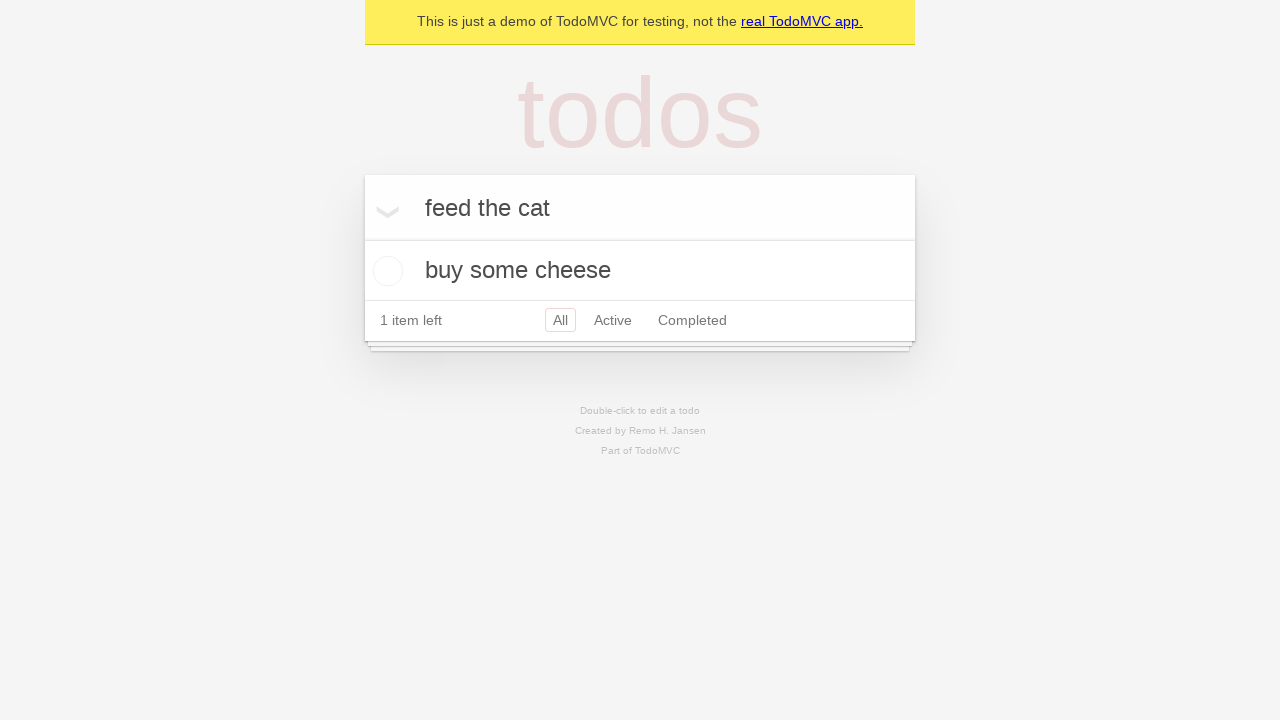

Pressed Enter to add second todo on internal:attr=[placeholder="What needs to be done?"i]
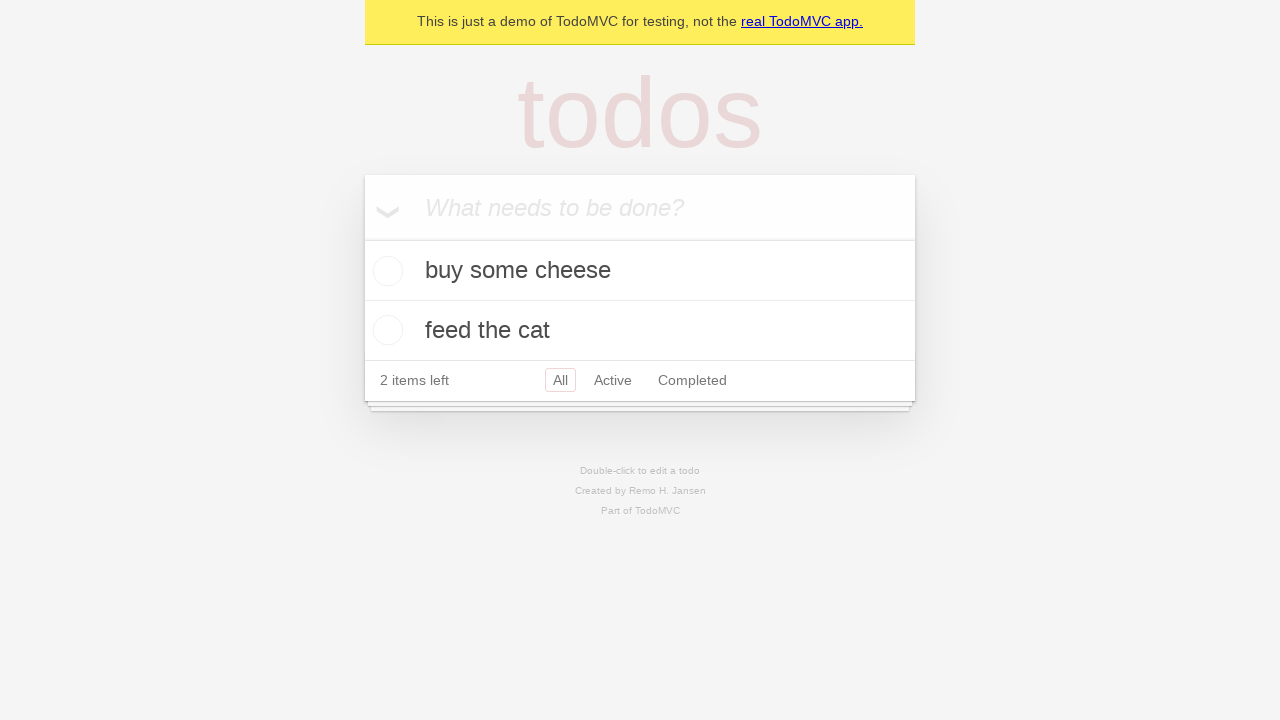

Filled todo input with 'book a doctors appointment' on internal:attr=[placeholder="What needs to be done?"i]
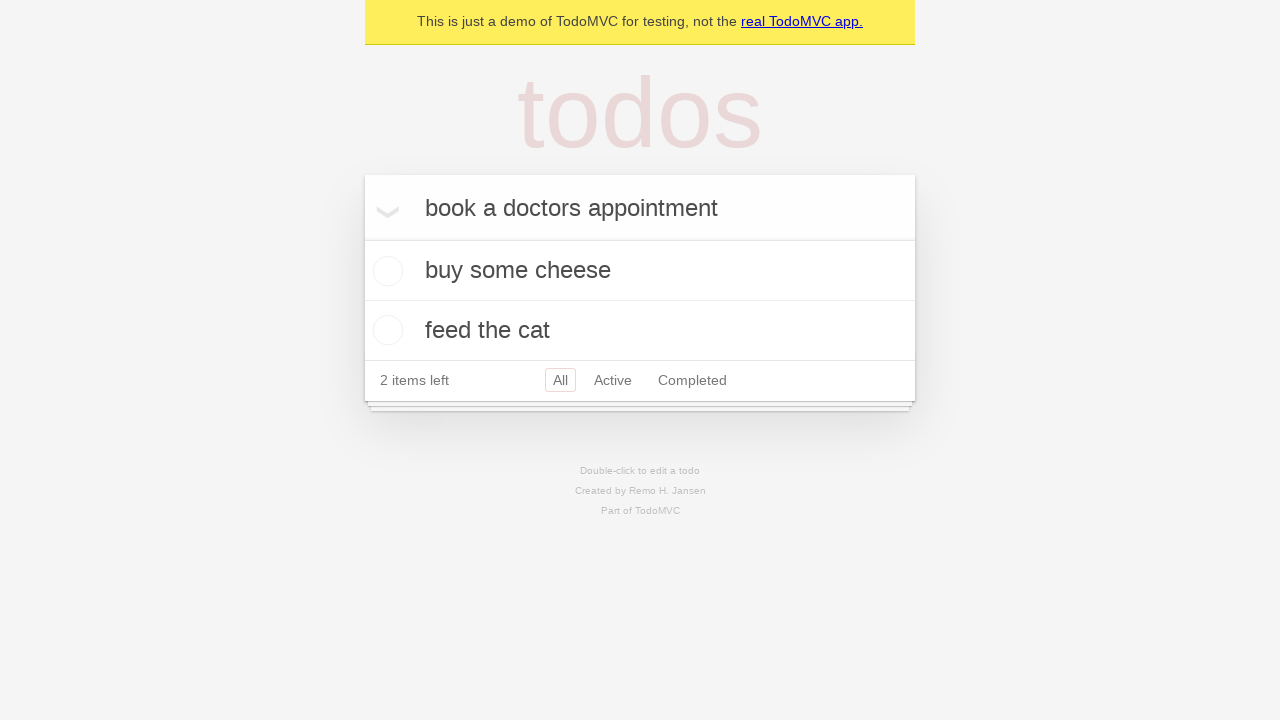

Pressed Enter to add third todo on internal:attr=[placeholder="What needs to be done?"i]
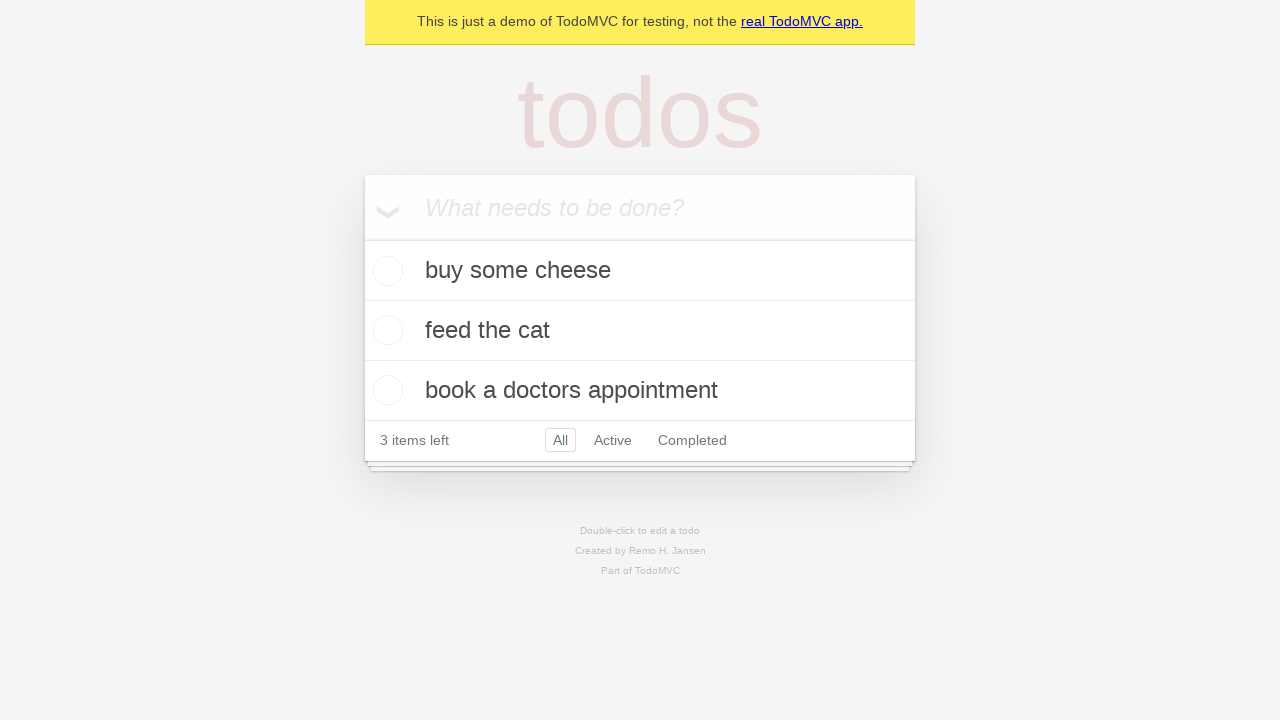

Waited for all 3 todos to be loaded
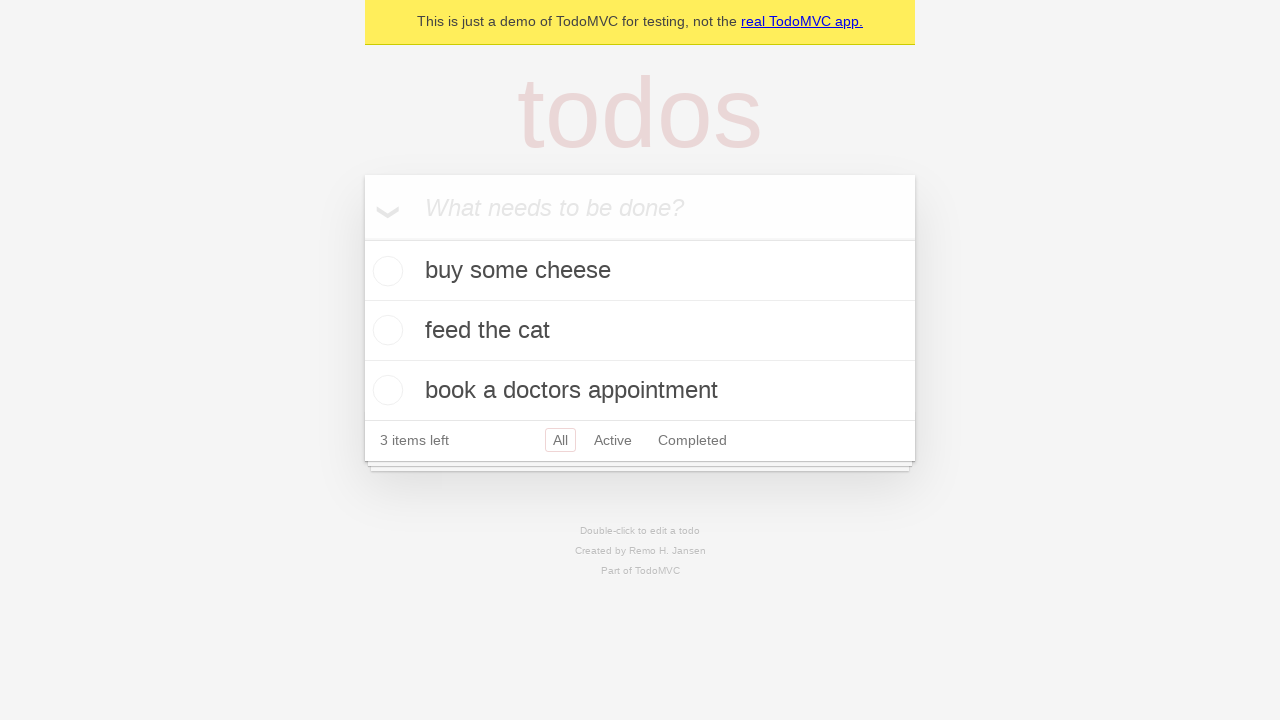

Checked toggle all checkbox to mark all todos as complete at (362, 238) on internal:label="Mark all as complete"i
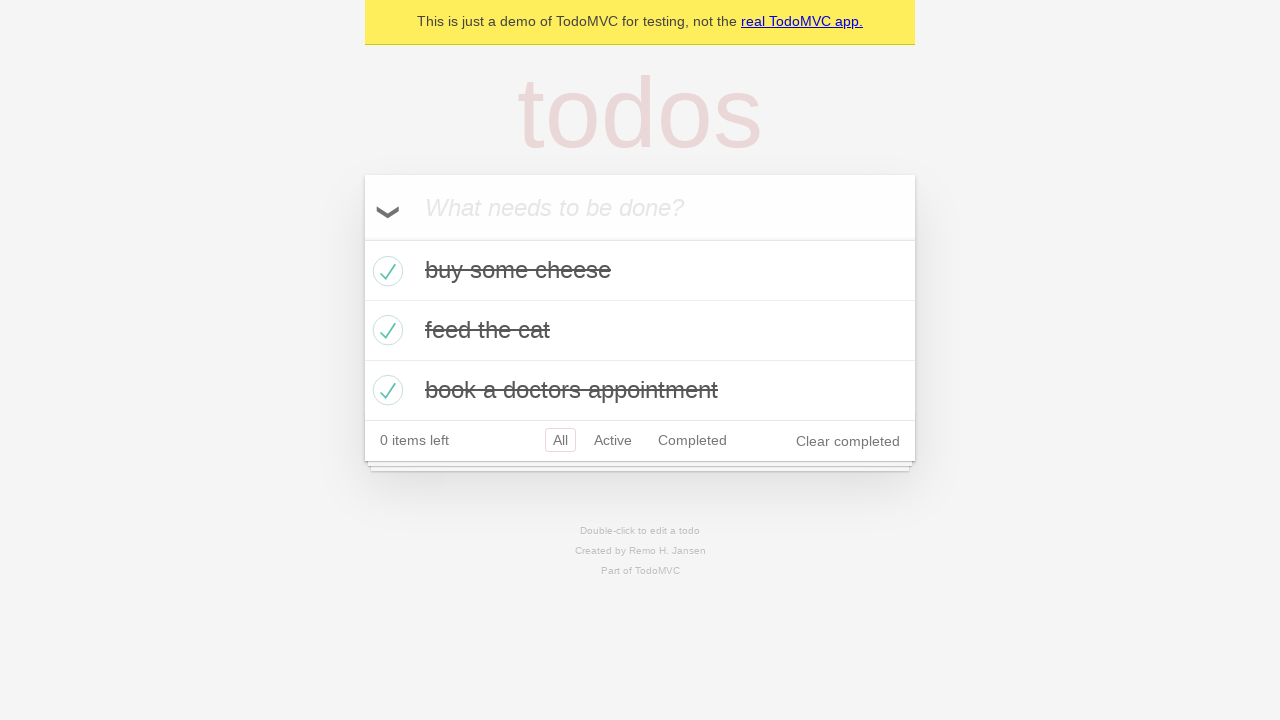

Unchecked toggle all checkbox to clear complete state of all todos at (362, 238) on internal:label="Mark all as complete"i
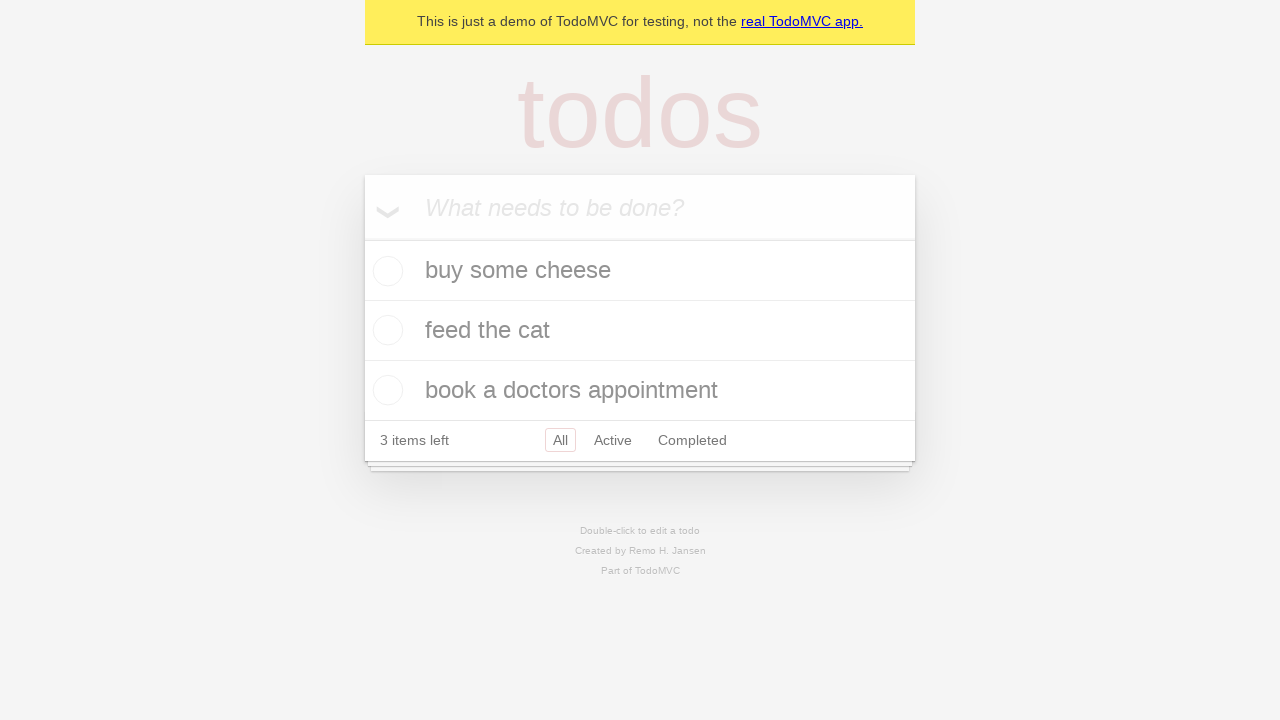

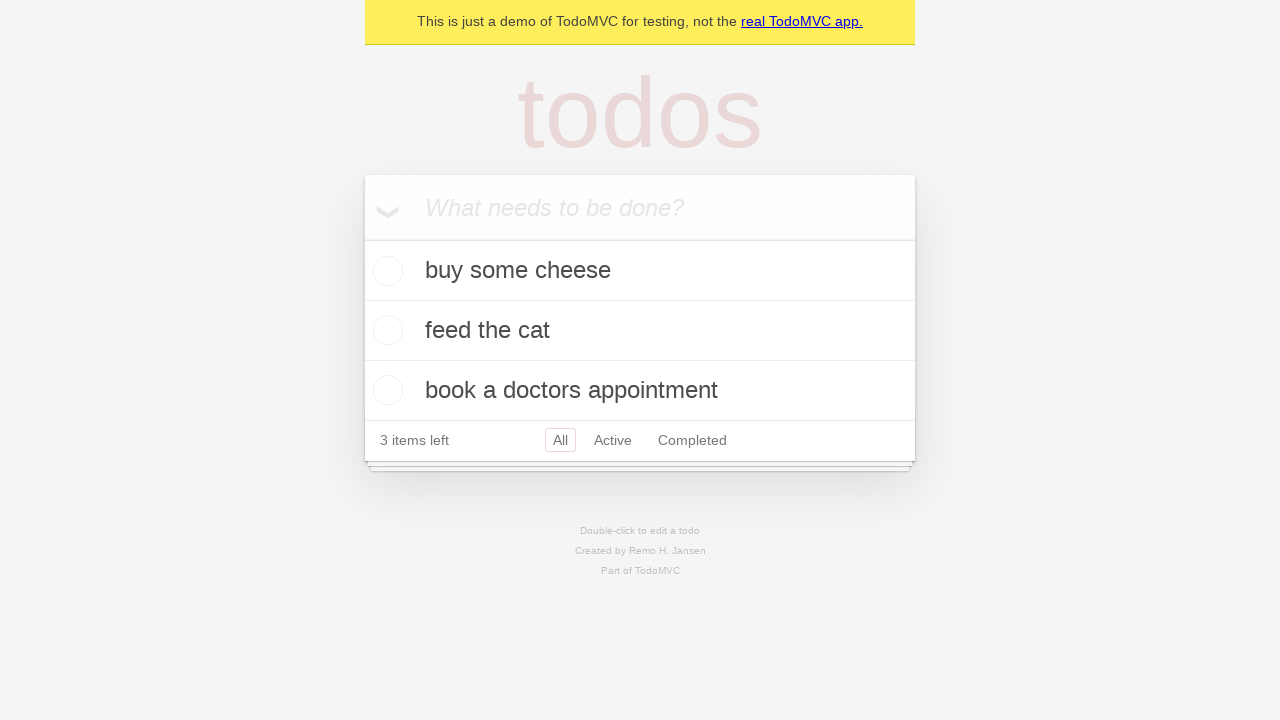